Tests the "Our organization" dropdown menu functionality on the Mississauga website by clicking it and verifying the dropdown menu appears

Starting URL: https://www.mississauga.ca

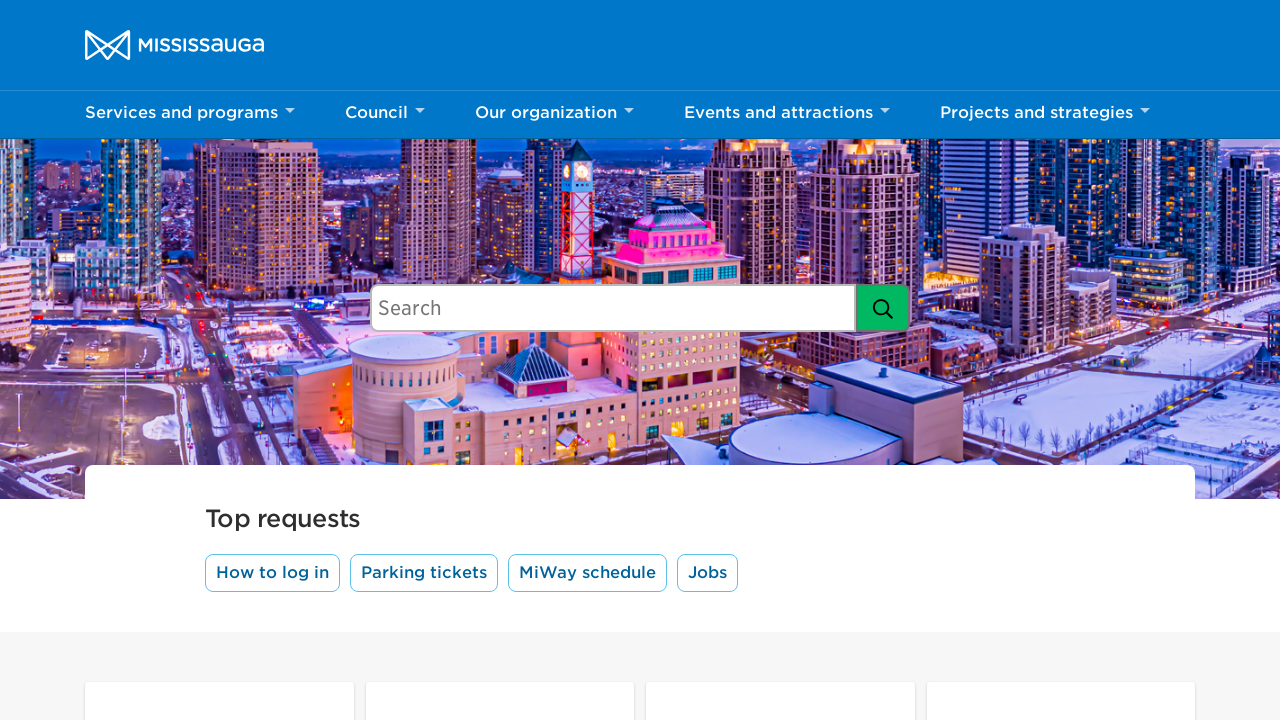

Clicked on 'Our organization' dropdown button at (554, 115) on button:has-text('Our organization')
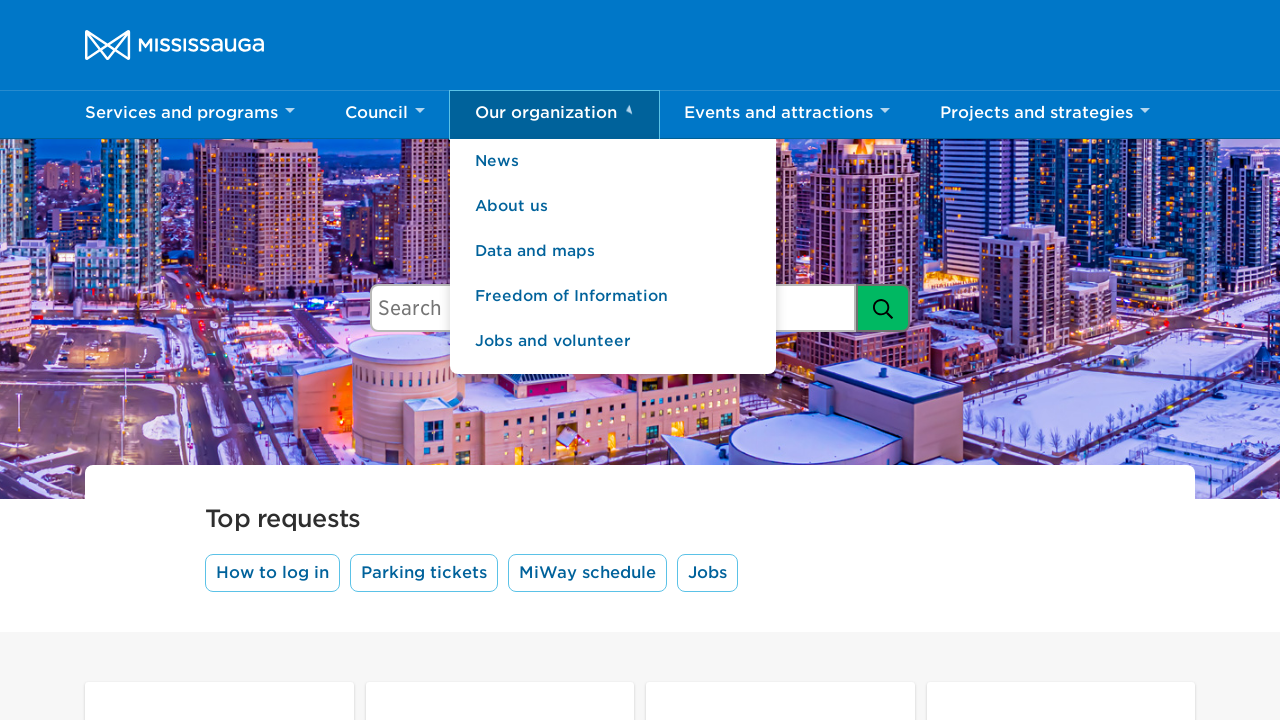

Dropdown menu appeared and is visible
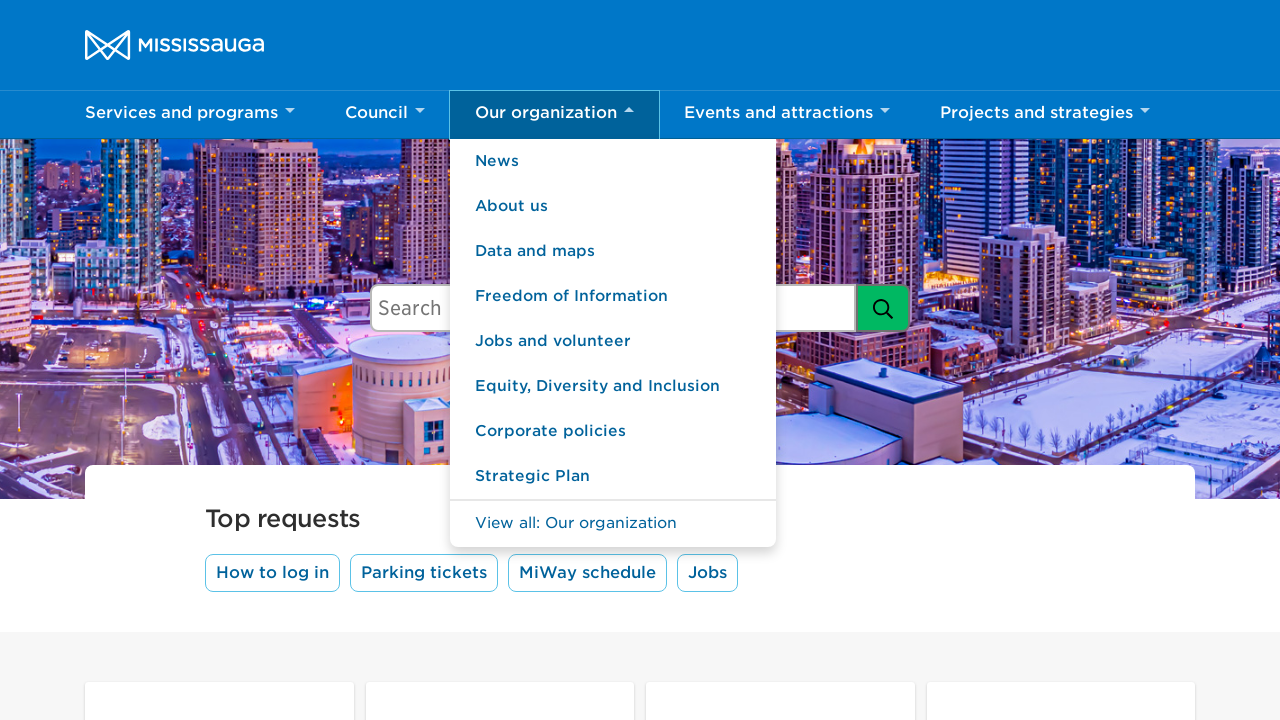

Dropdown menu links are present and loaded
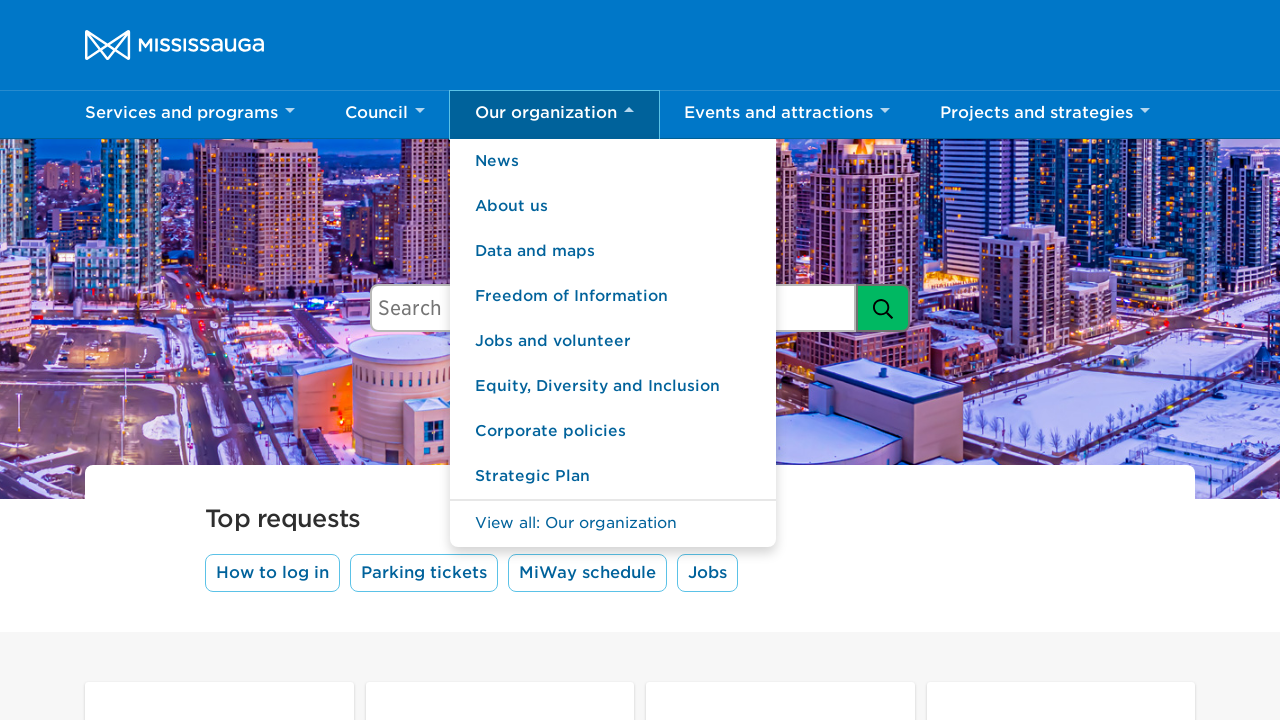

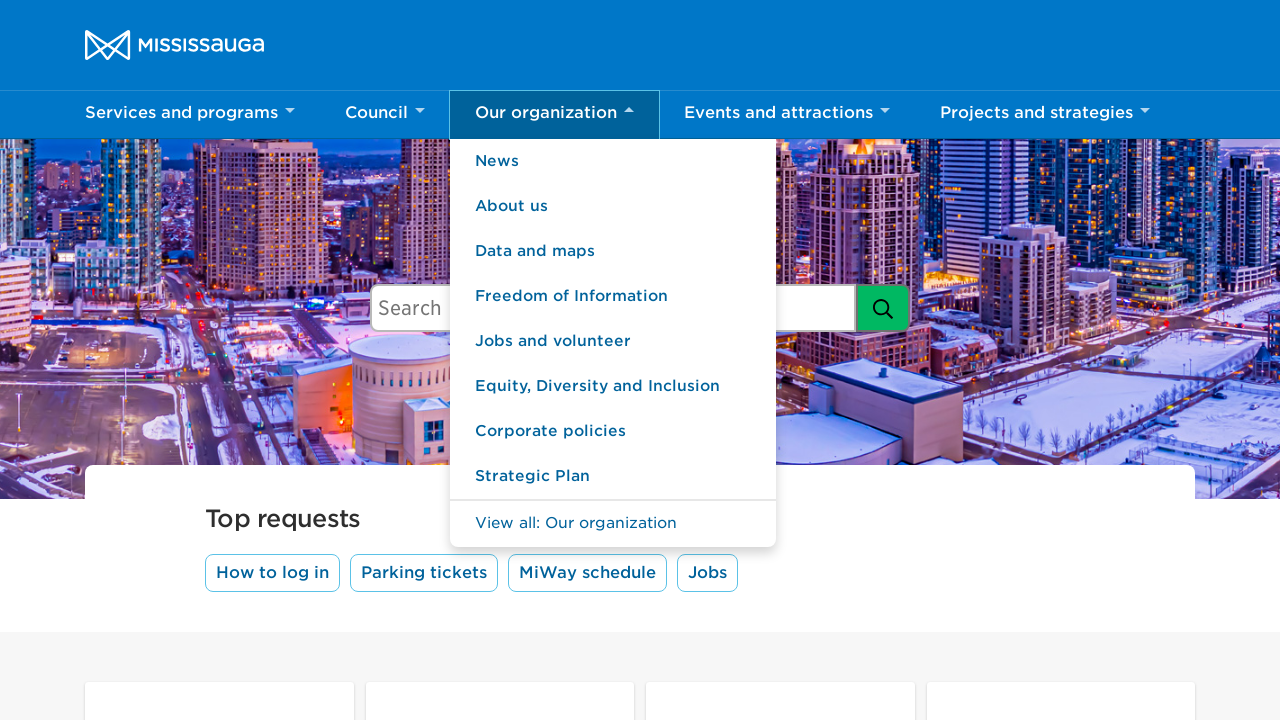